Tests selecting a dropdown option by its visible text

Starting URL: https://testcenter.techproeducation.com/index.php?page=dropdown

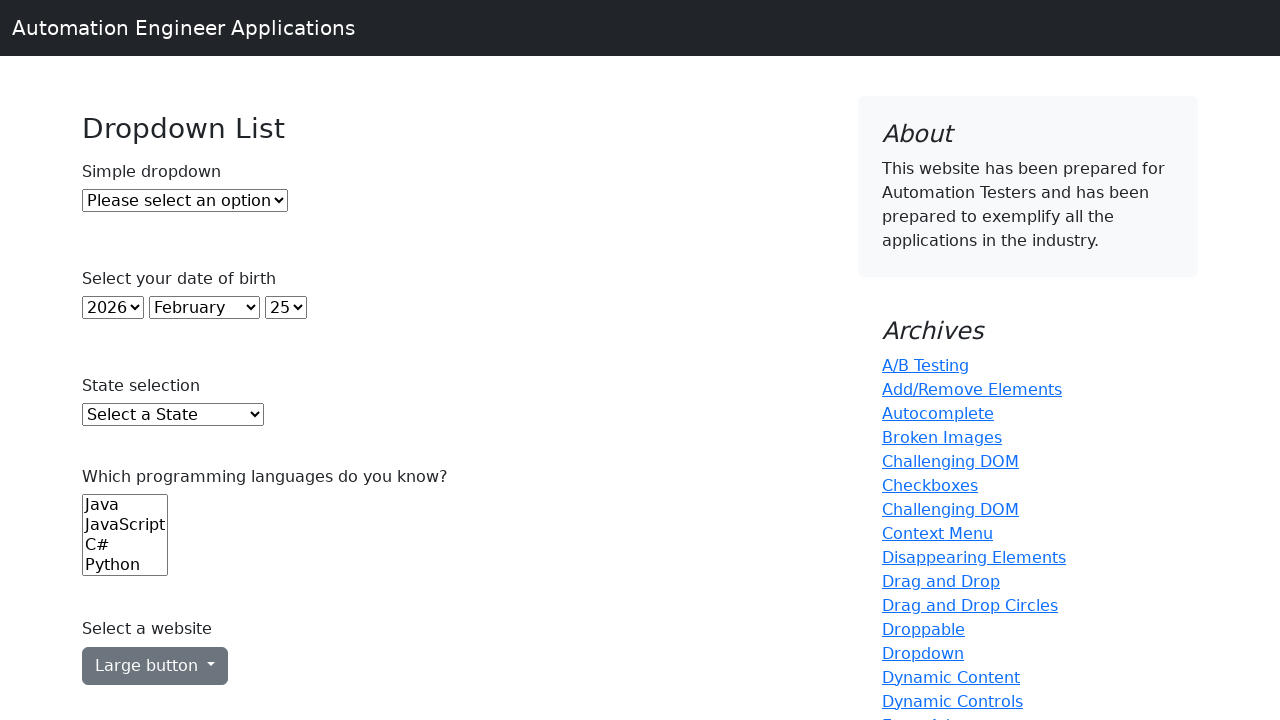

Navigated to dropdown test page
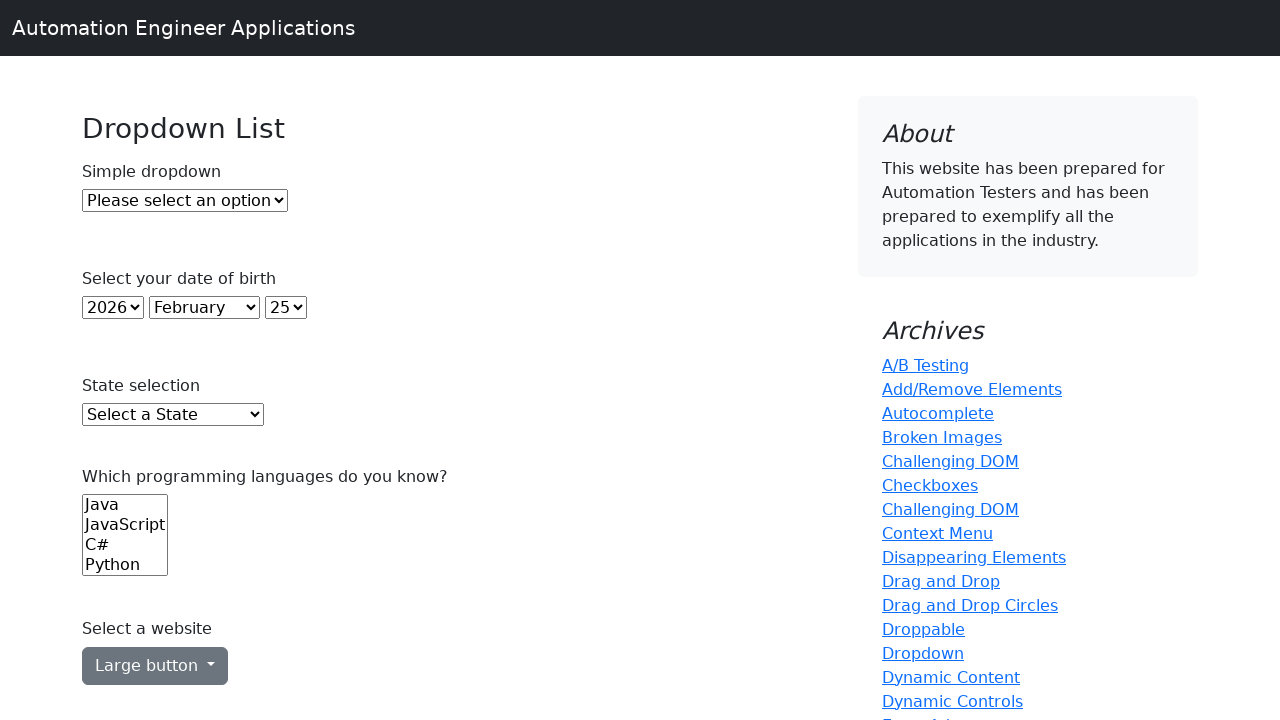

Located dropdown element with id 'dropdown'
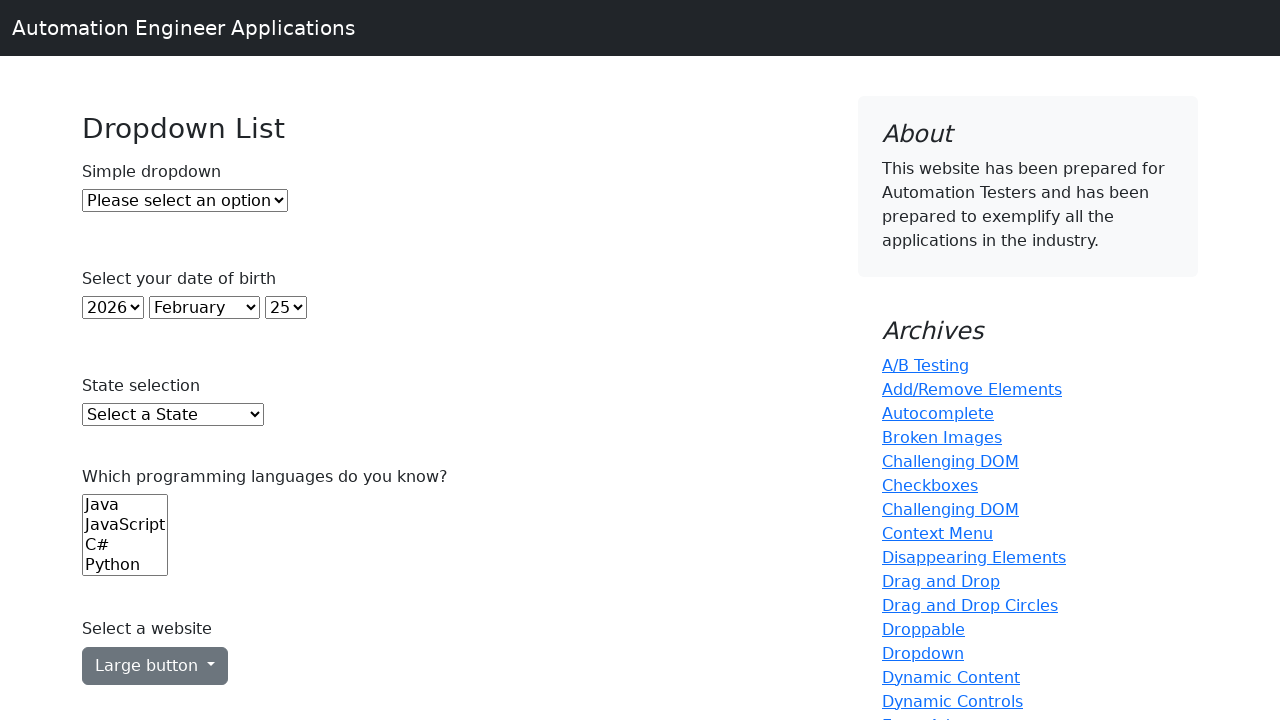

Selected 'Option 2' from dropdown by visible text on #dropdown
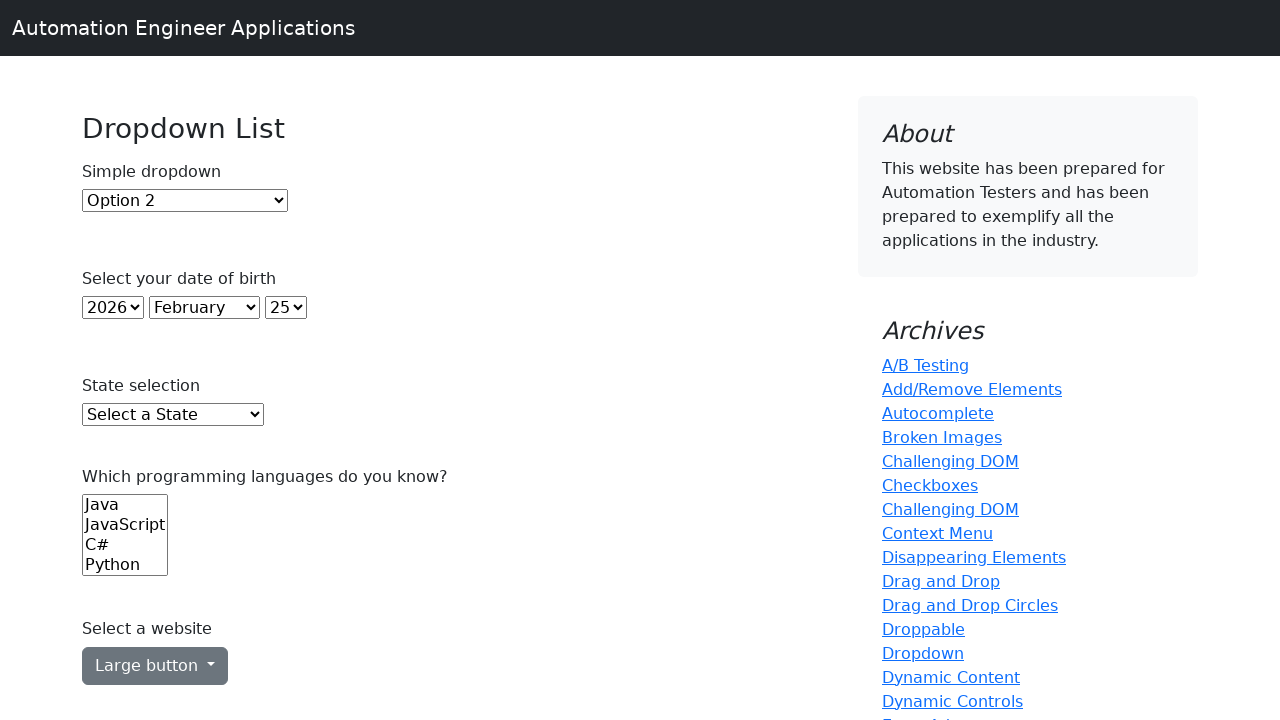

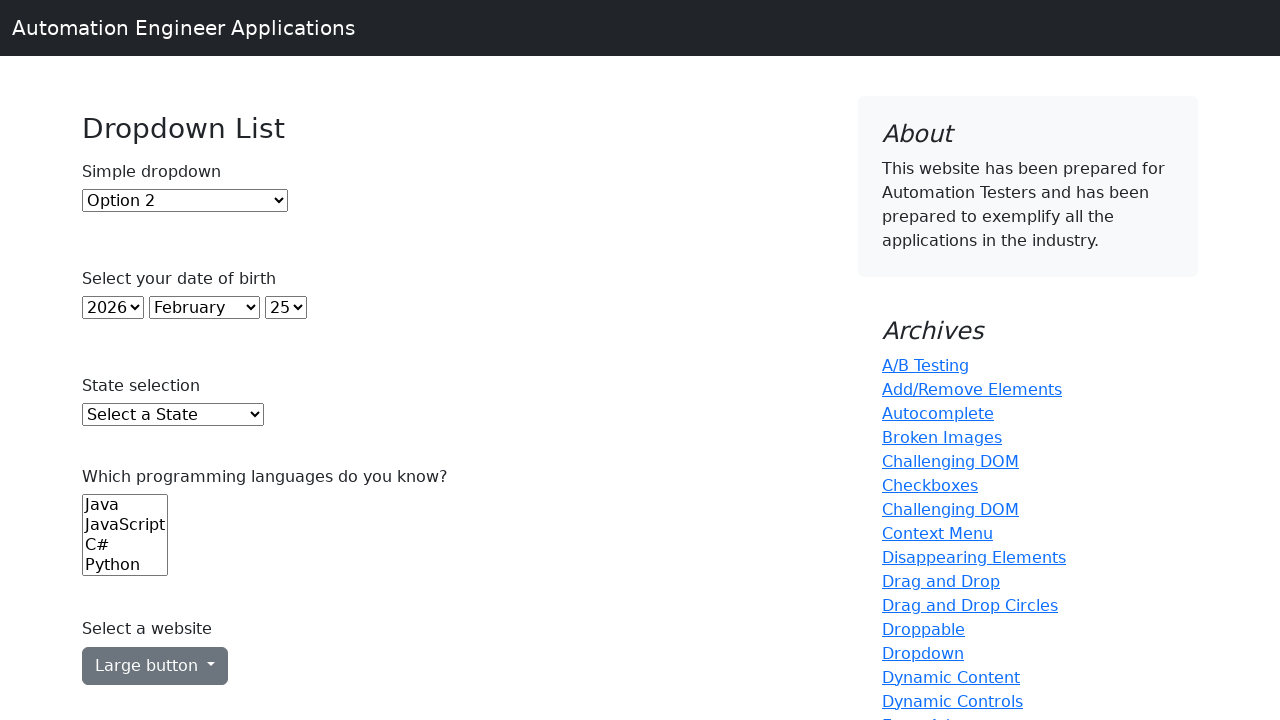